Tests window/popup handling by clicking a button that opens a new browser window and capturing the popup event

Starting URL: https://demo.automationtesting.in/Windows.html

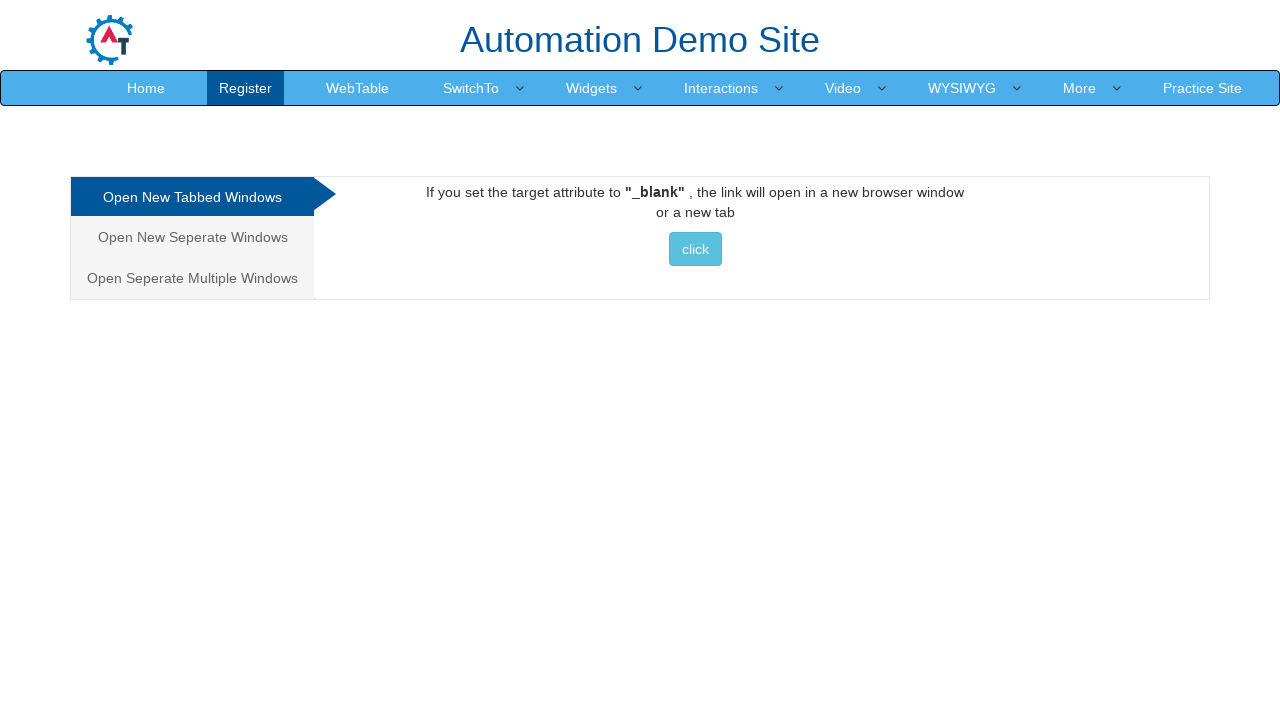

Clicked button to open new window and captured popup event at (695, 249) on internal:role=button[name="click"i]
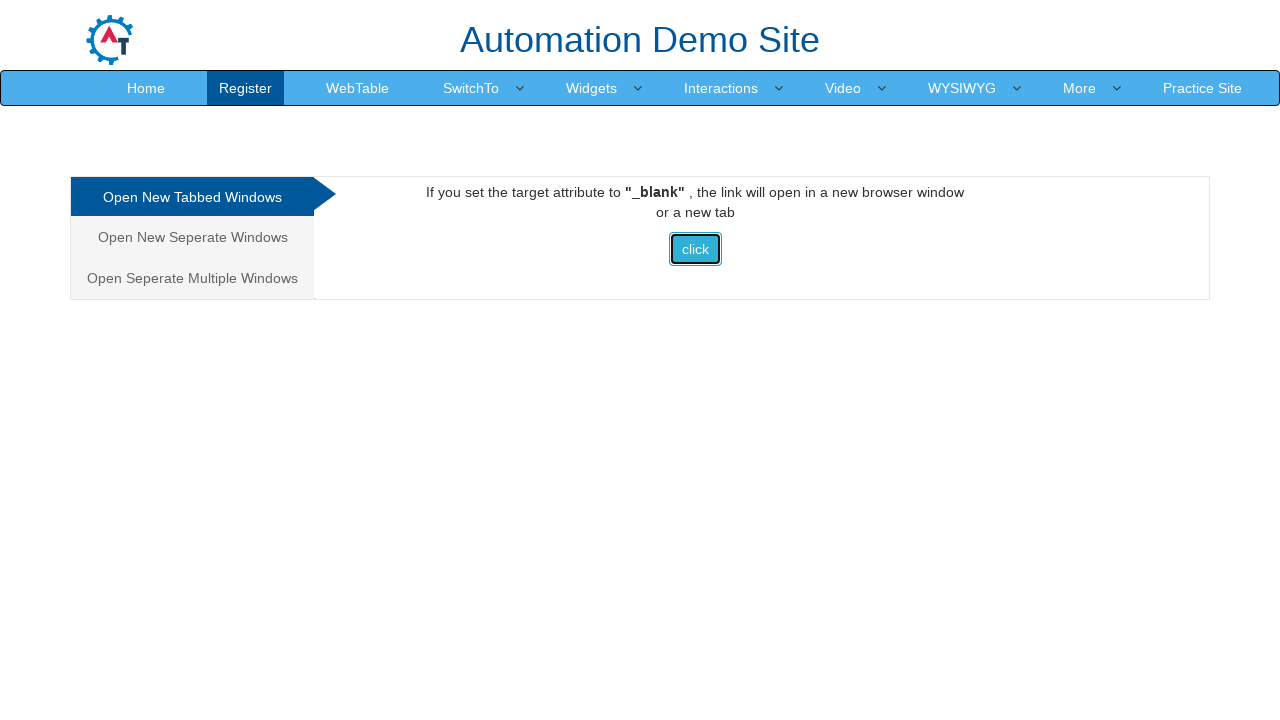

Retrieved reference to new popup page
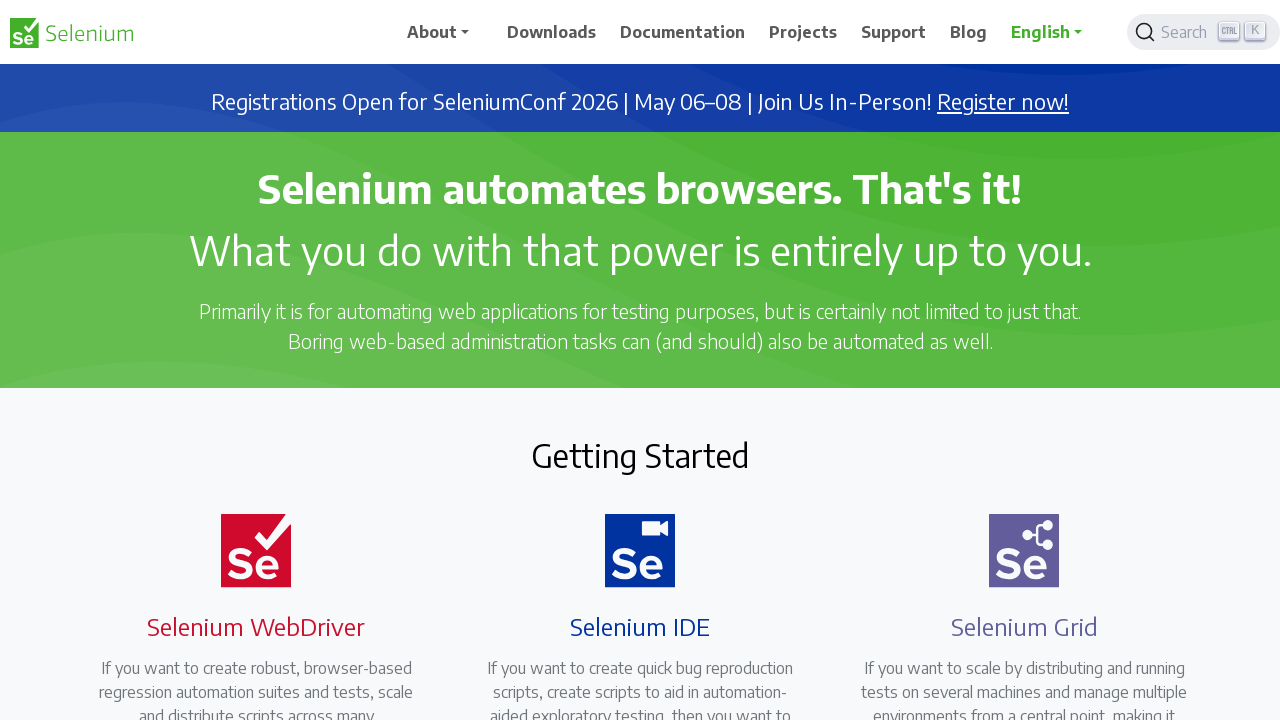

New popup page finished loading
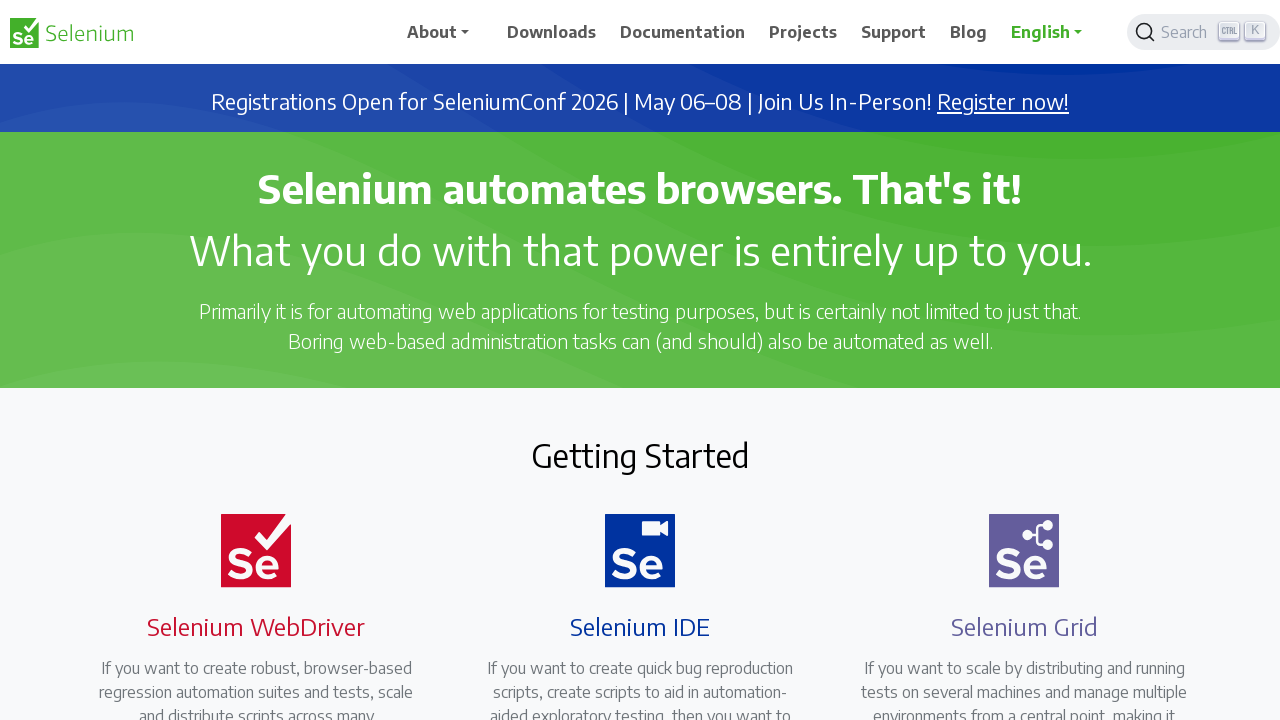

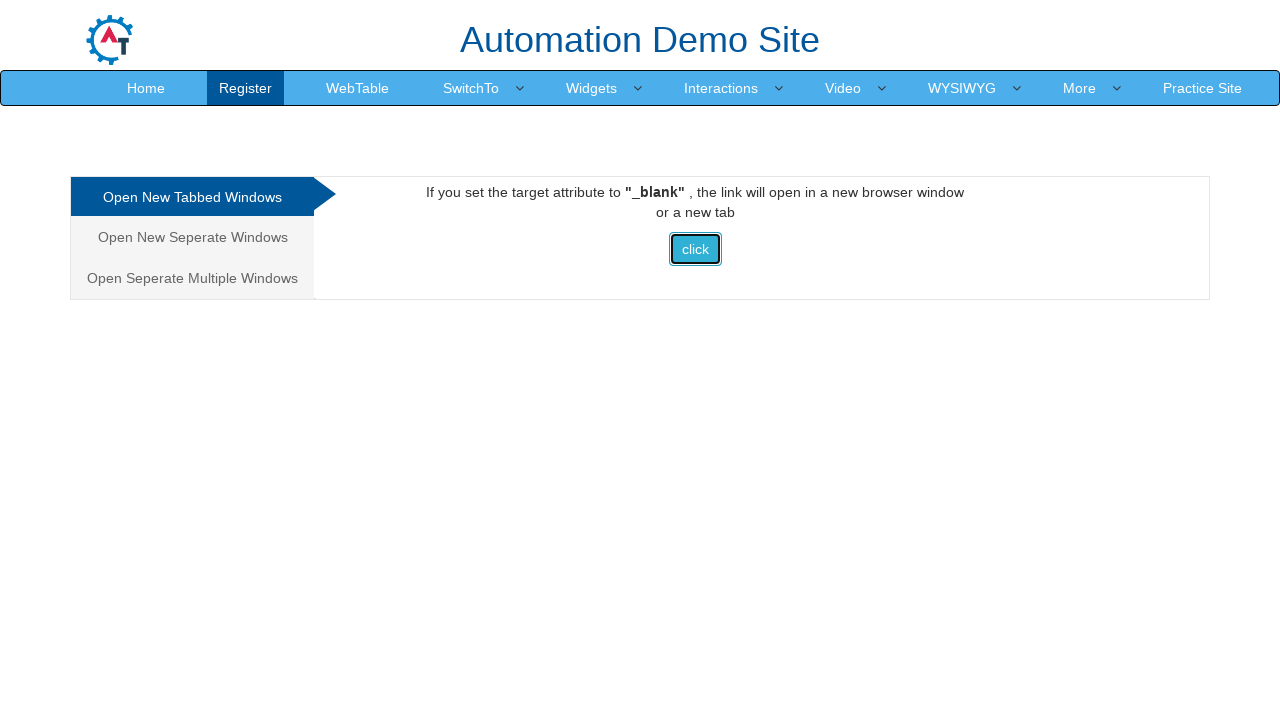